Tests dynamic loading functionality by clicking a start button and waiting for it to appear using fluent wait

Starting URL: https://automationfc.github.io/dynamic-loading/

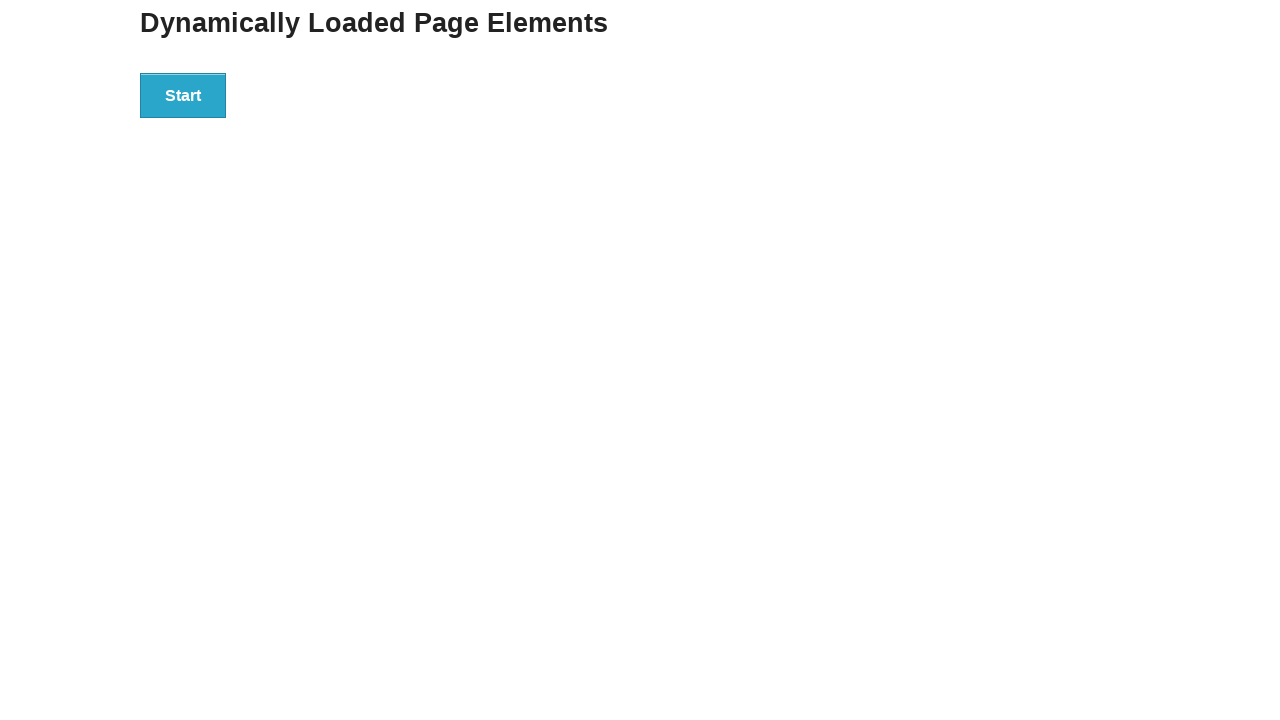

Clicked the start button to initiate dynamic loading at (183, 95) on div#start > button
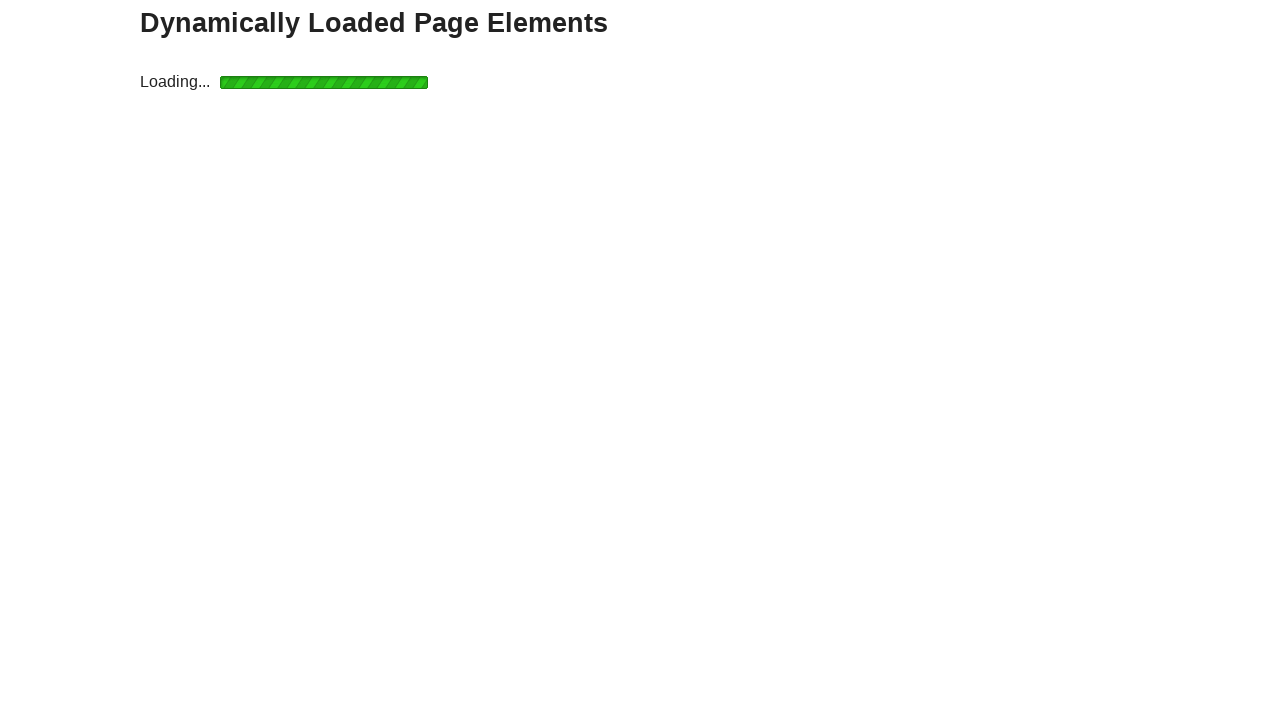

Waited for the dynamically loaded finish element to appear
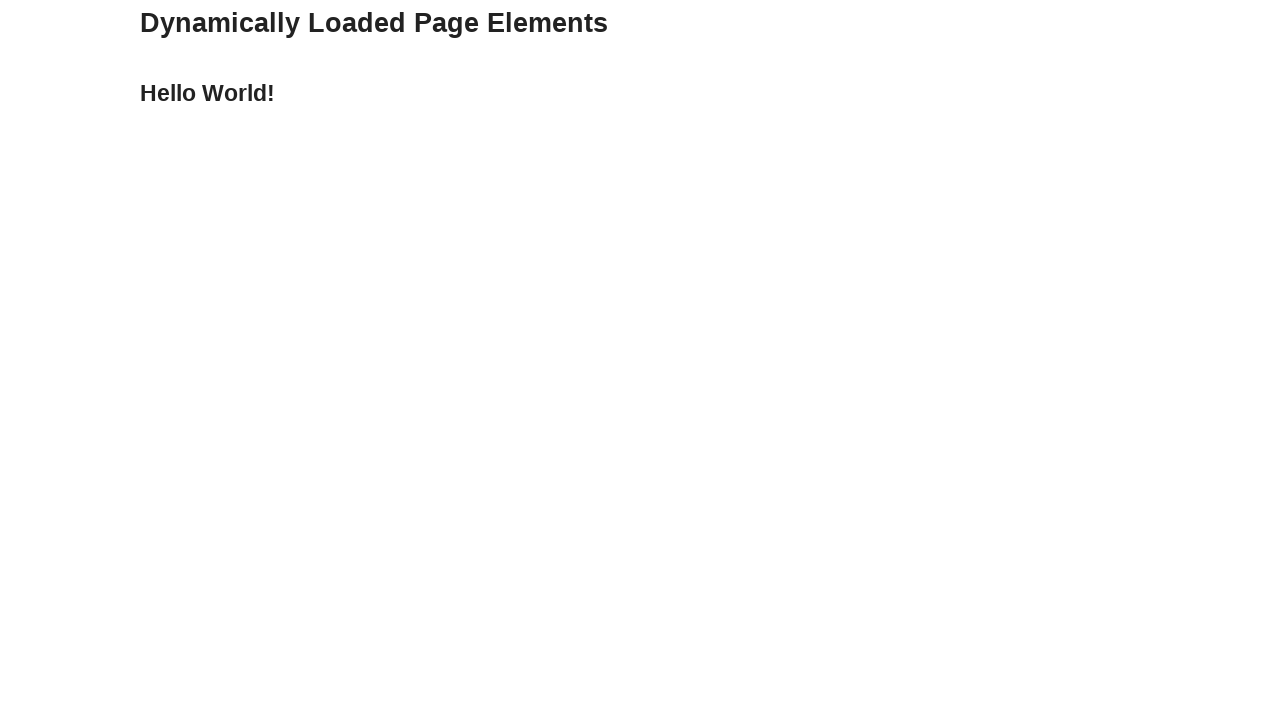

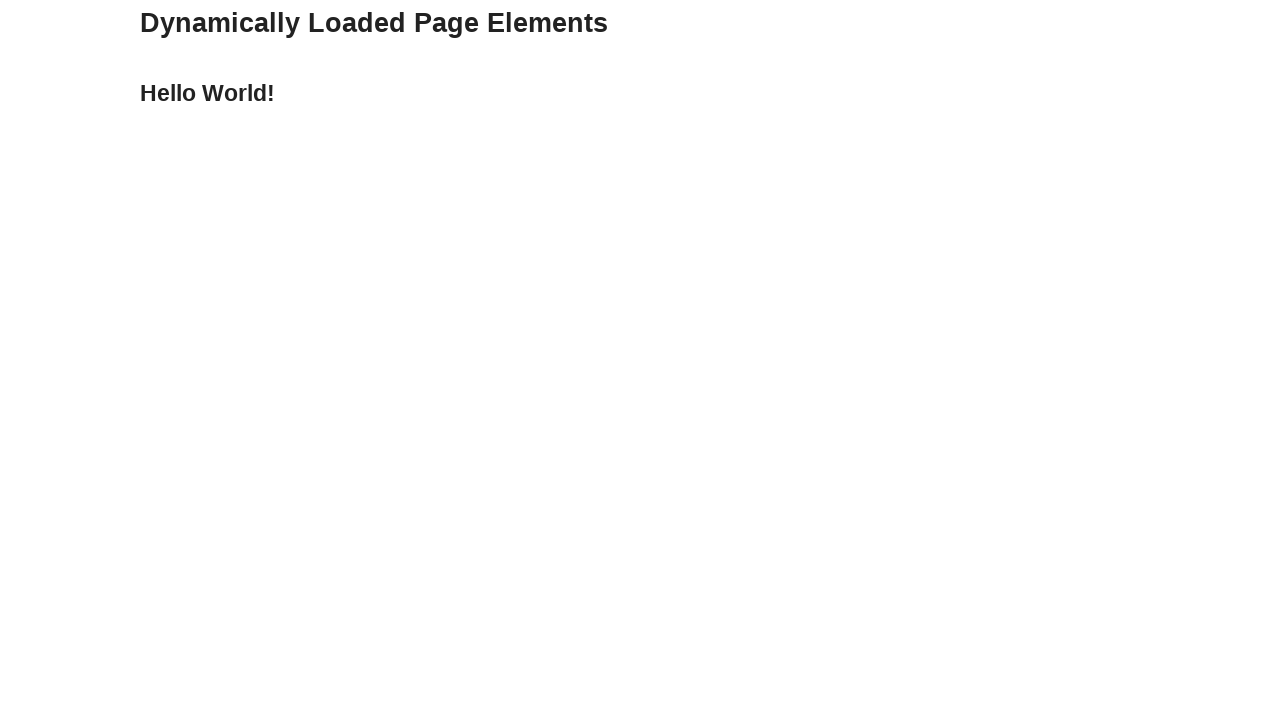